Tests the Python.org search functionality by entering "pycon" in the search box and submitting the search form

Starting URL: http://www.python.org

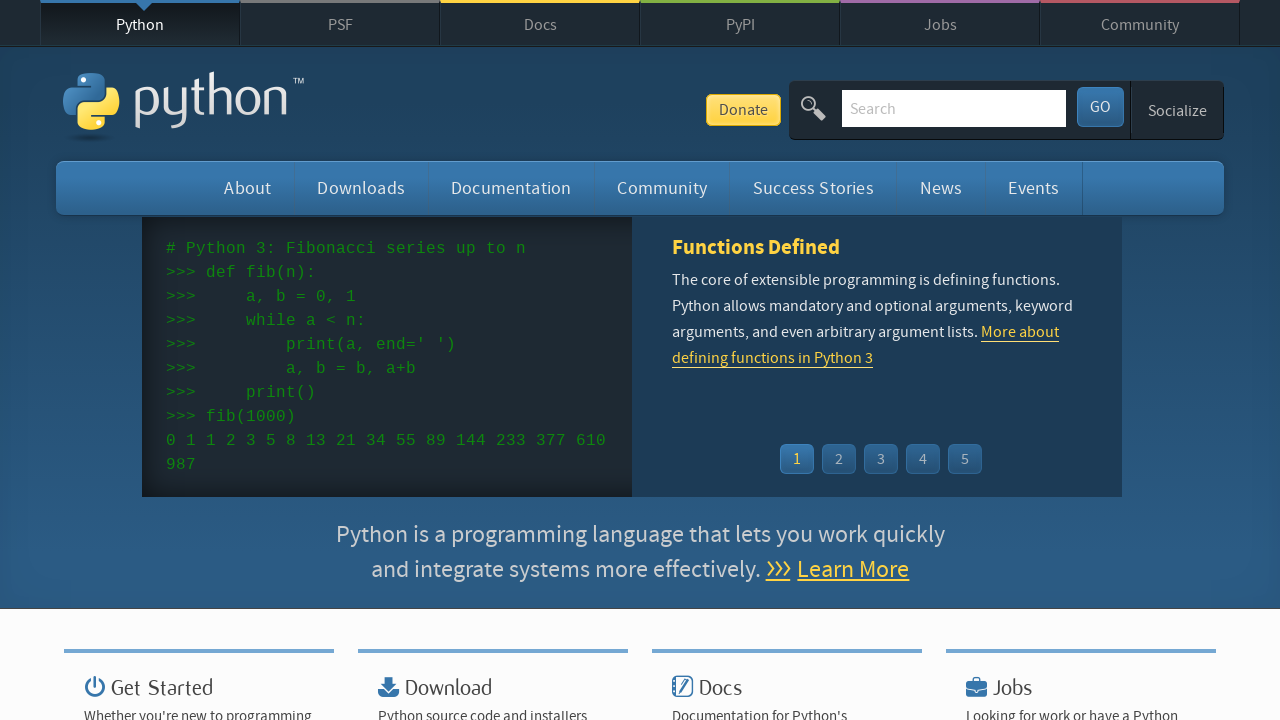

Verified page title contains 'Python'
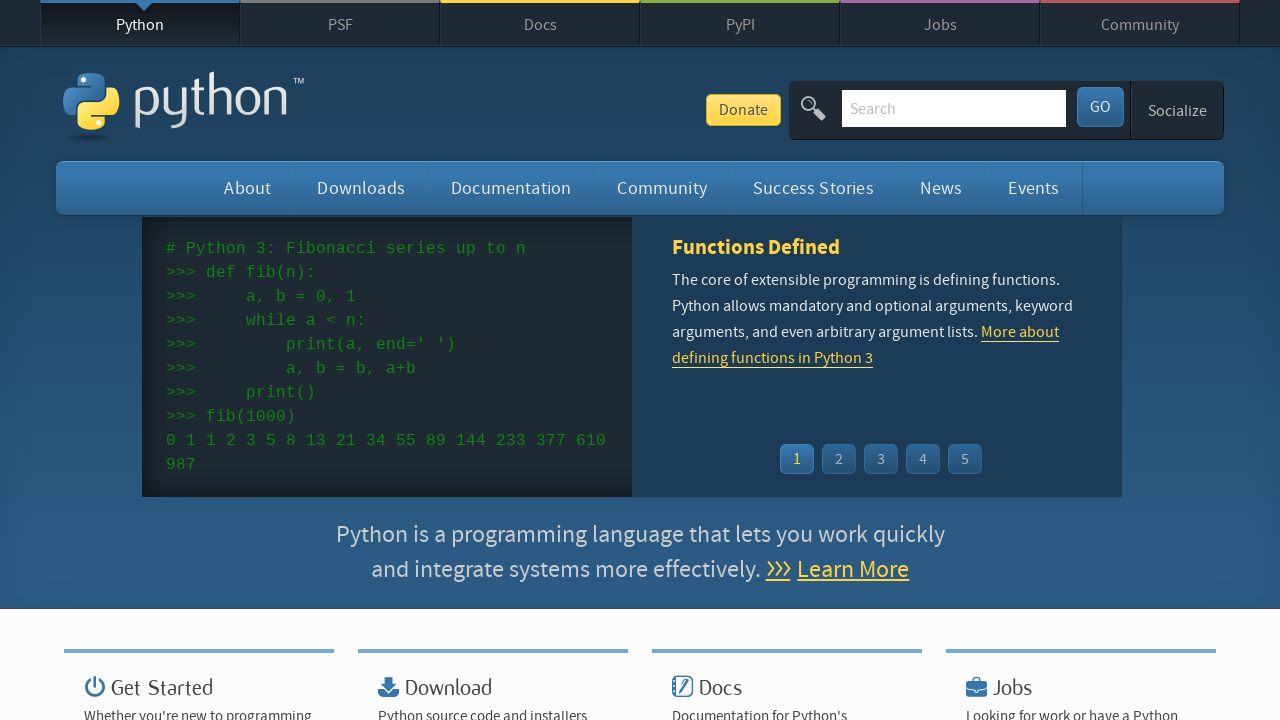

Filled search box with 'pycon' on input[name='q']
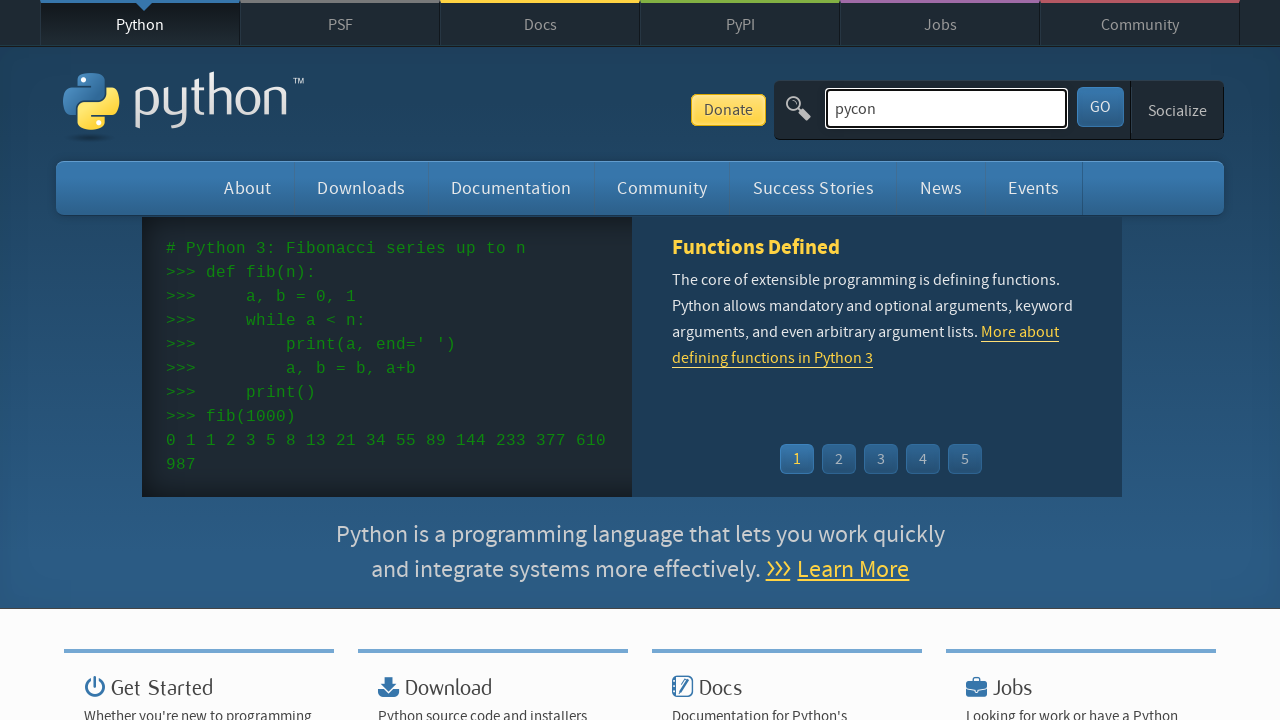

Pressed Enter to submit search form on input[name='q']
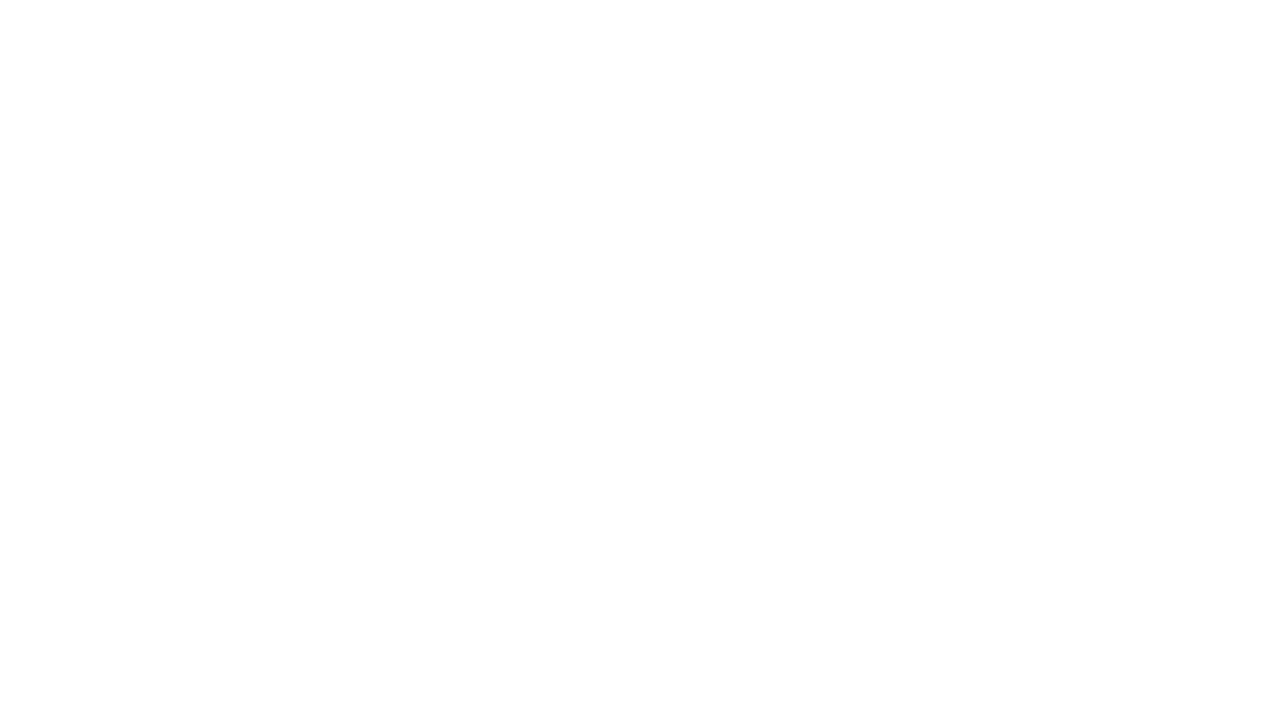

Waited for network idle - search results loaded
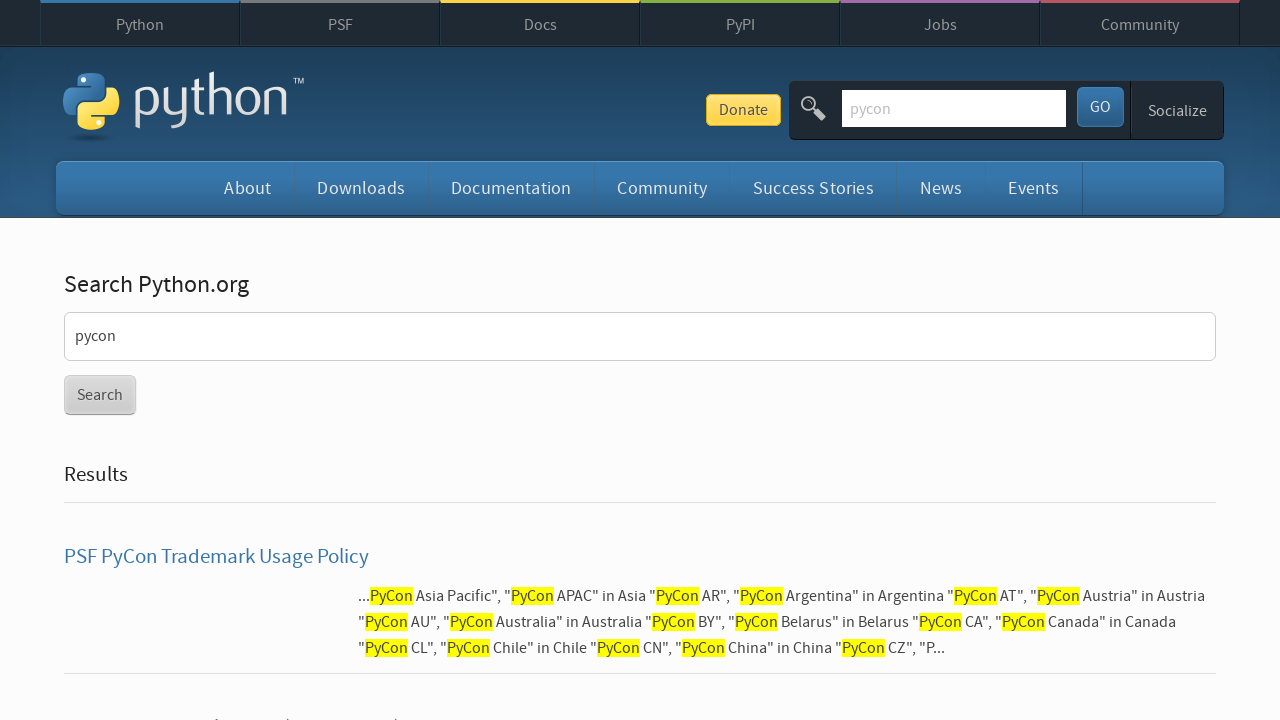

Verified search returned results (no 'No results found' message)
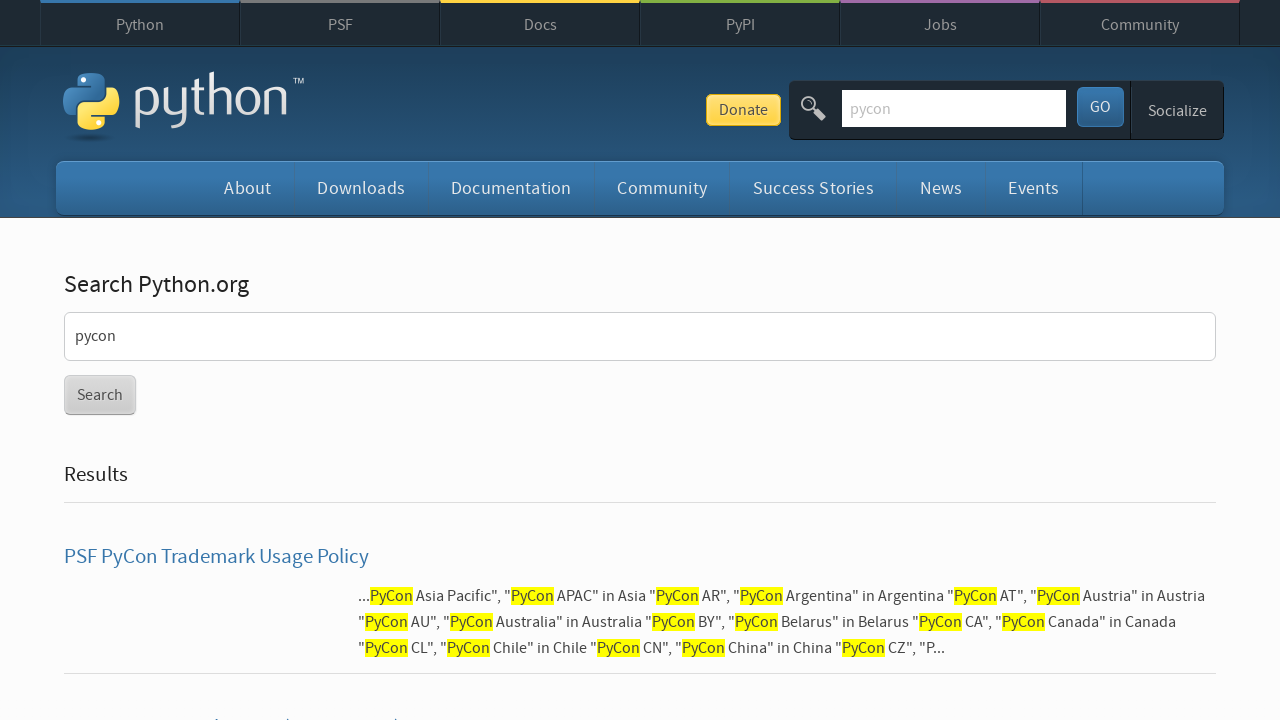

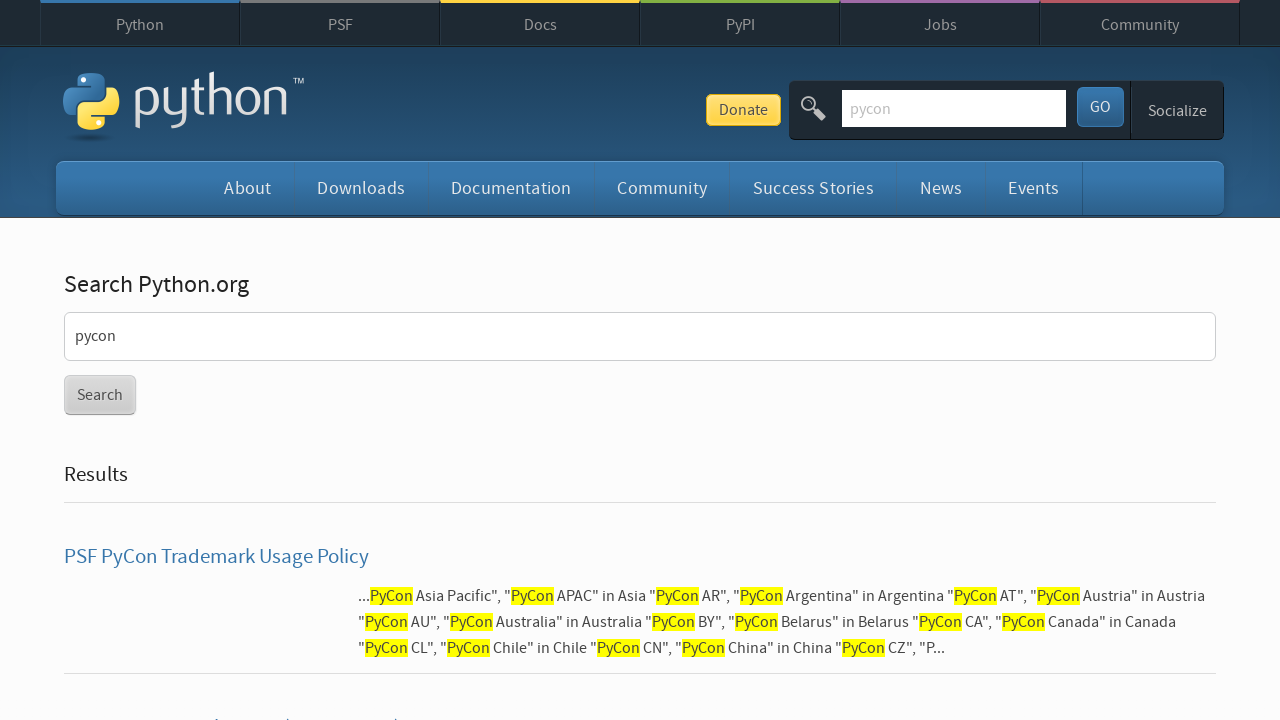